Navigates to Flipkart homepage and maximizes the browser window

Starting URL: https://www.flipkart.com

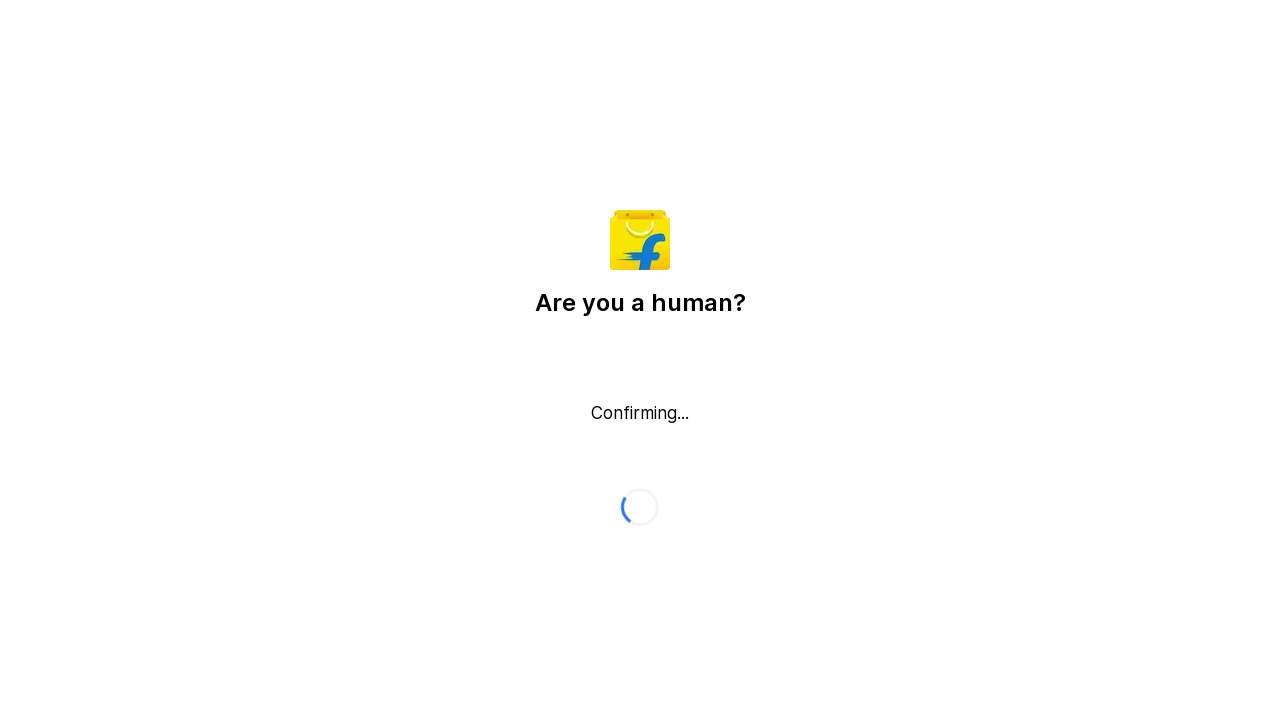

Waited for page to reach domcontentloaded state on Flipkart homepage
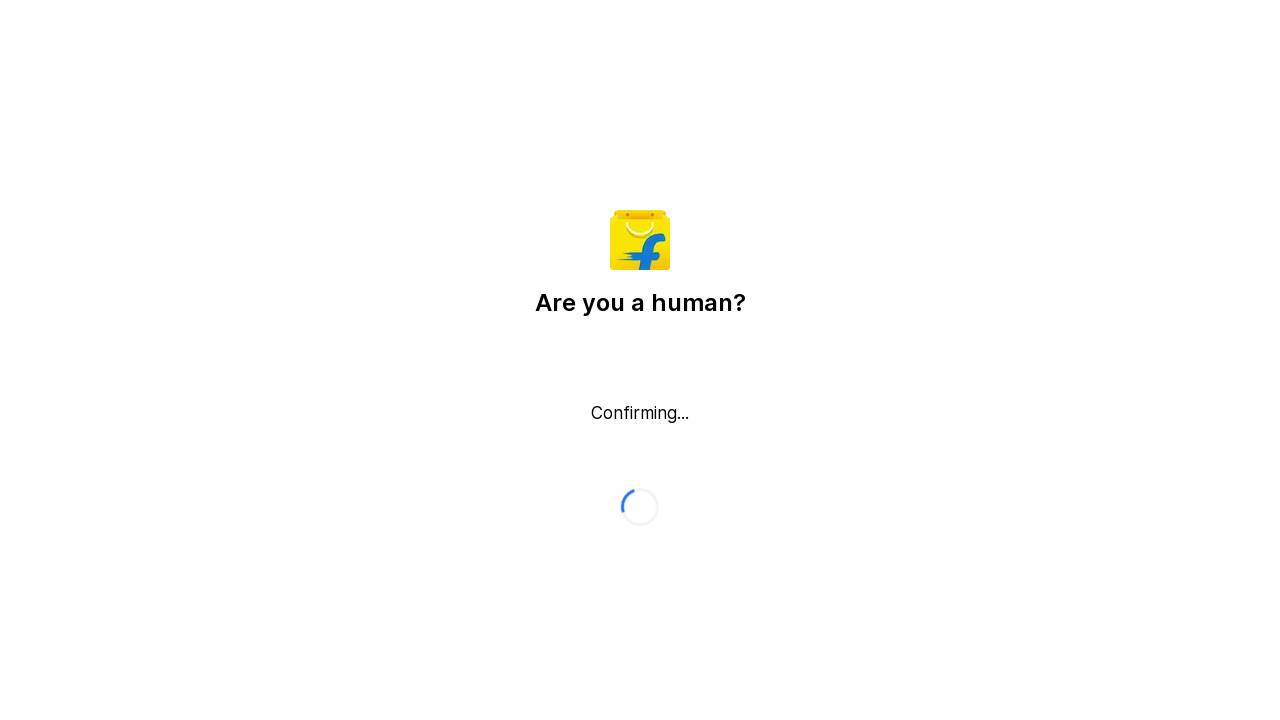

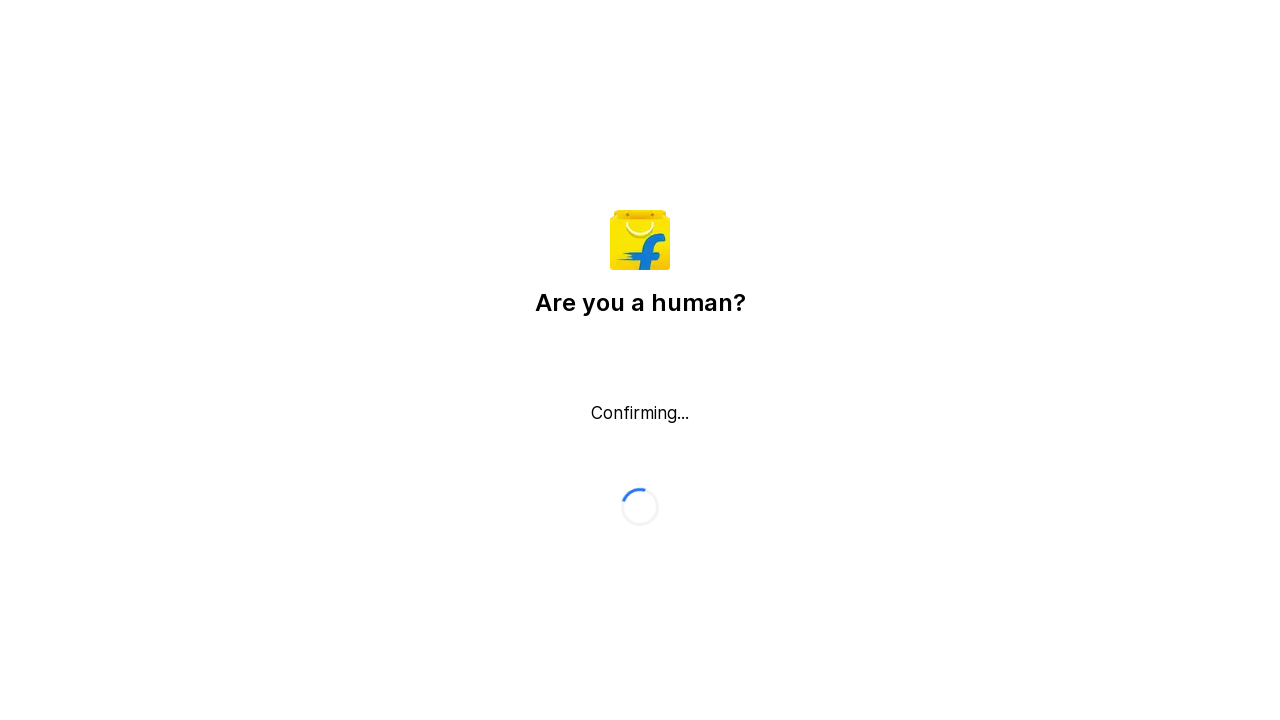